Tests form element states on a basic form page by verifying that email input is displayed and enabled, password field is disabled, and clicking a radio button to verify selection state.

Starting URL: https://automationfc.github.io/basic-form/index.html

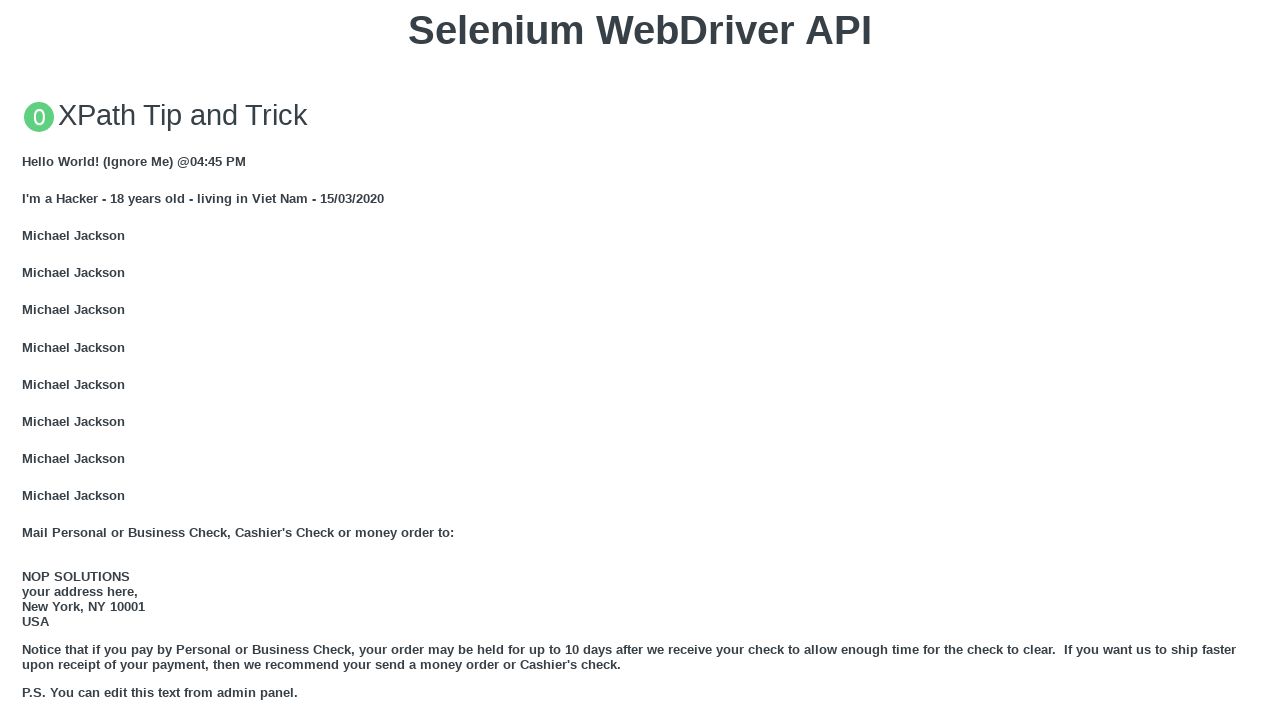

Waited for email input field to load
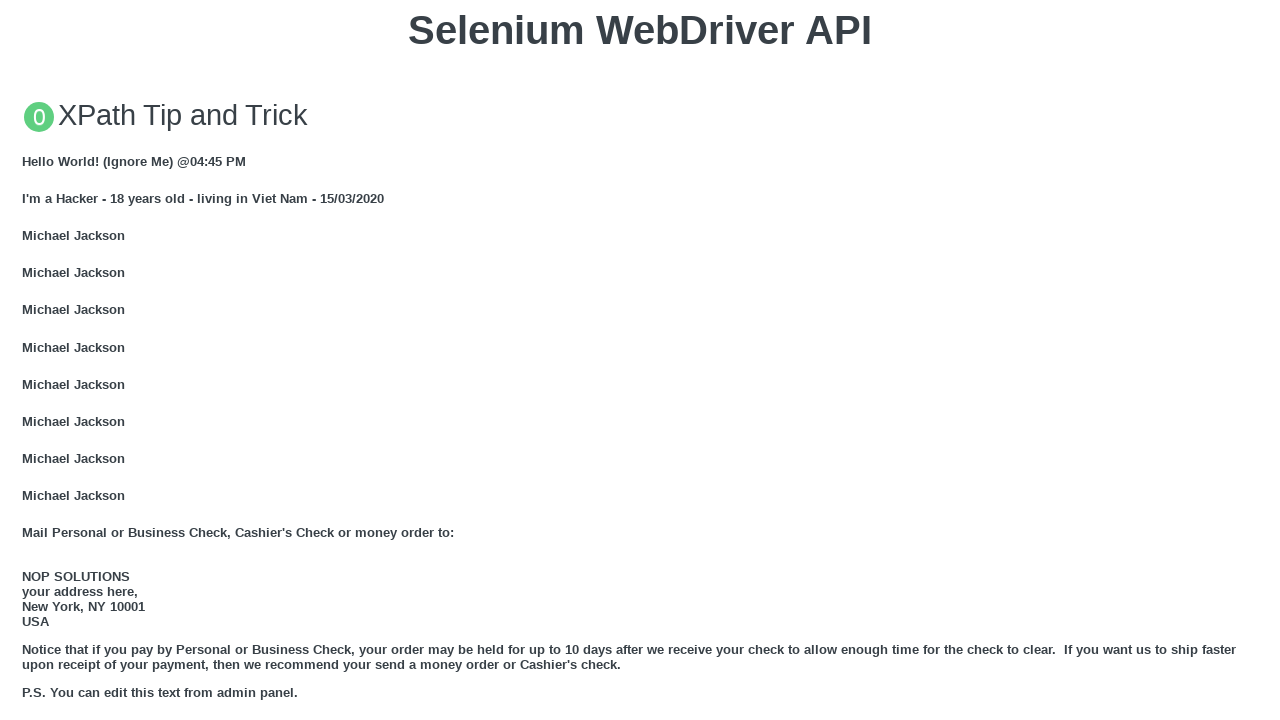

Verified email field is visible
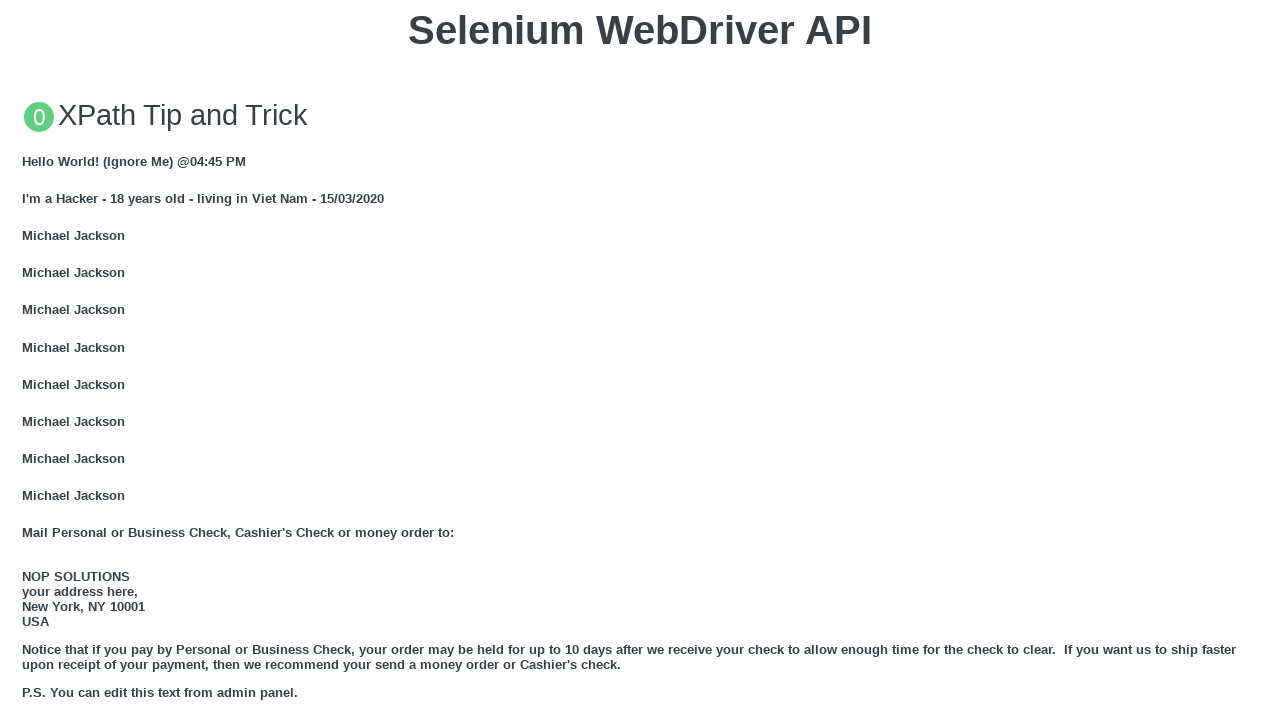

Verified email field is enabled
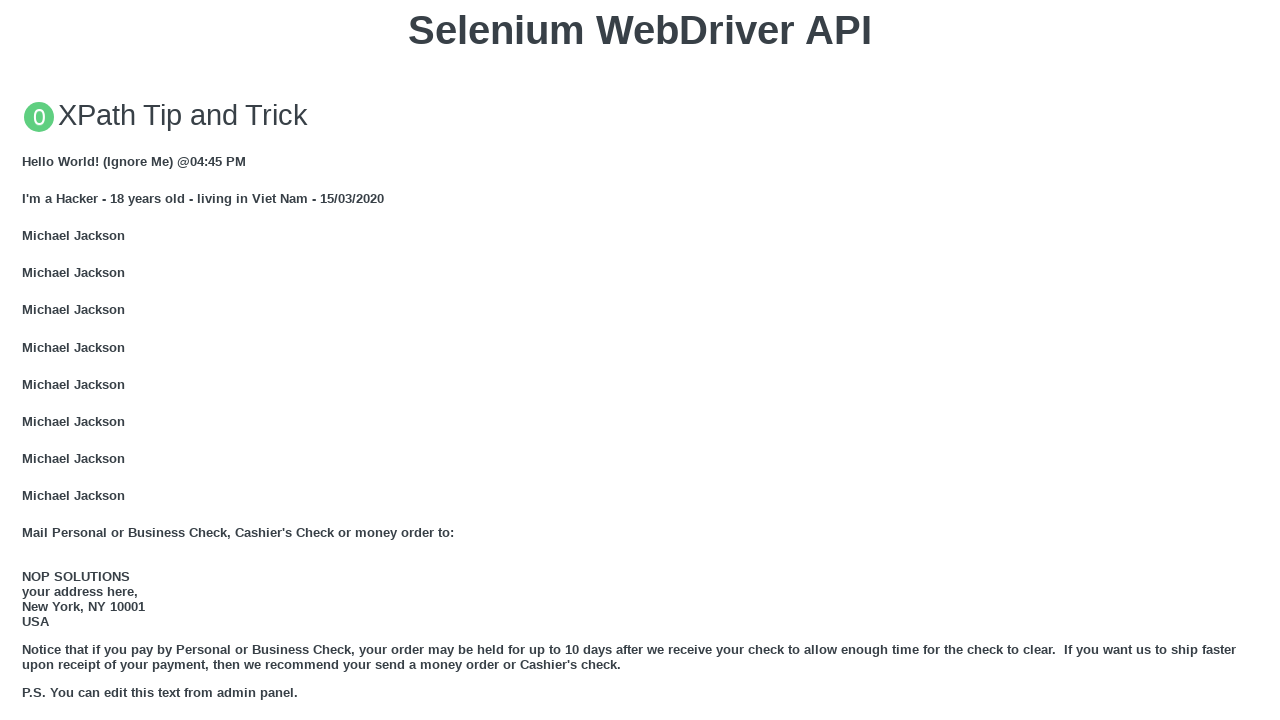

Verified password field is disabled
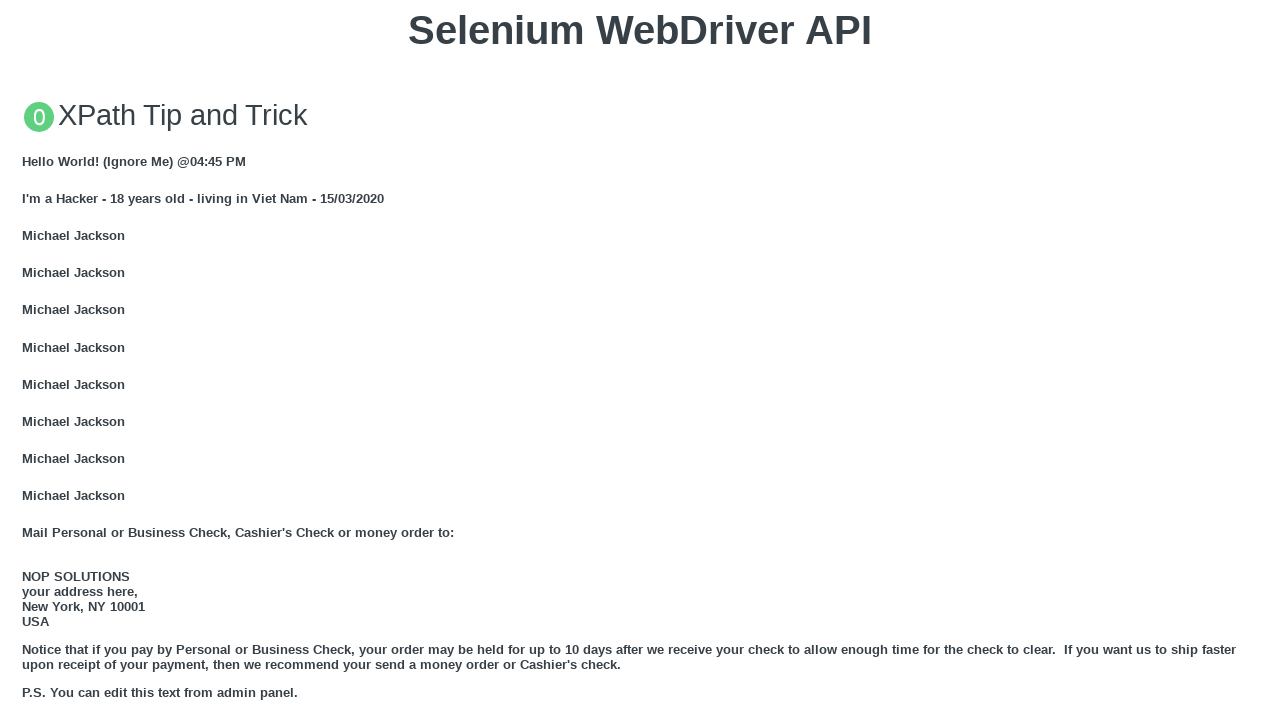

Clicked the 'under 18' radio button at (28, 360) on #under_18
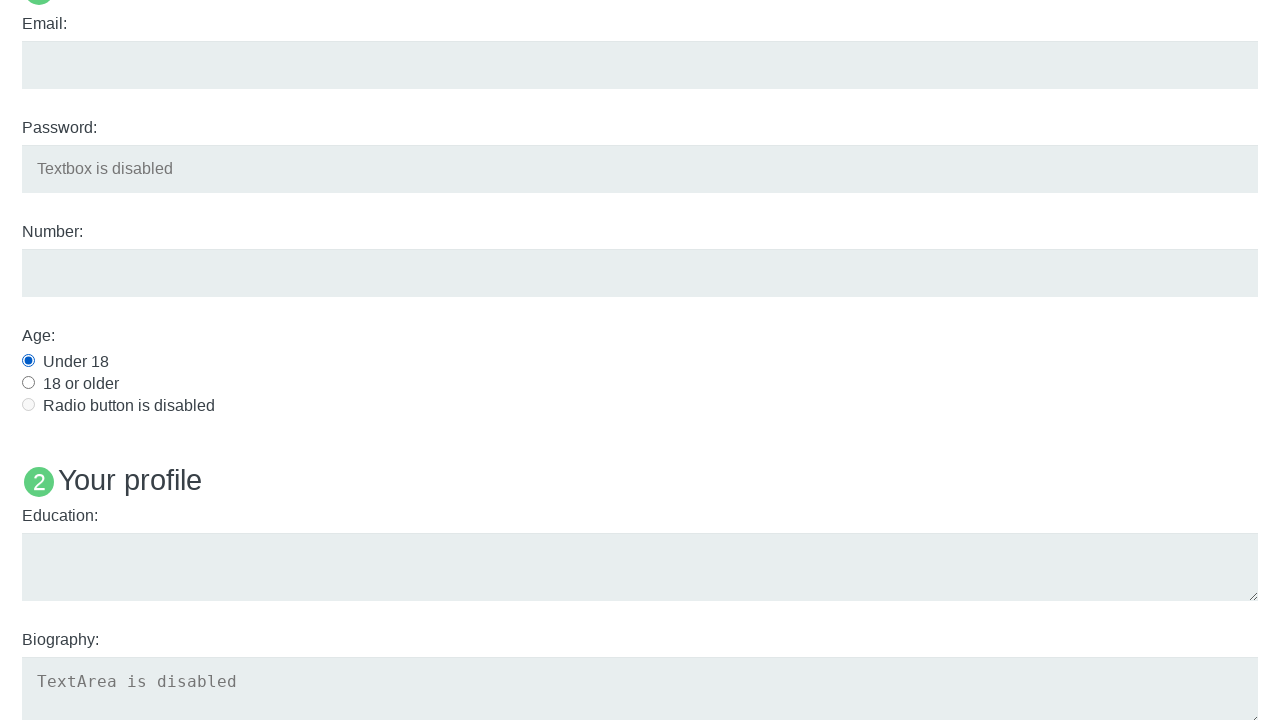

Verified 'under 18' radio button is selected
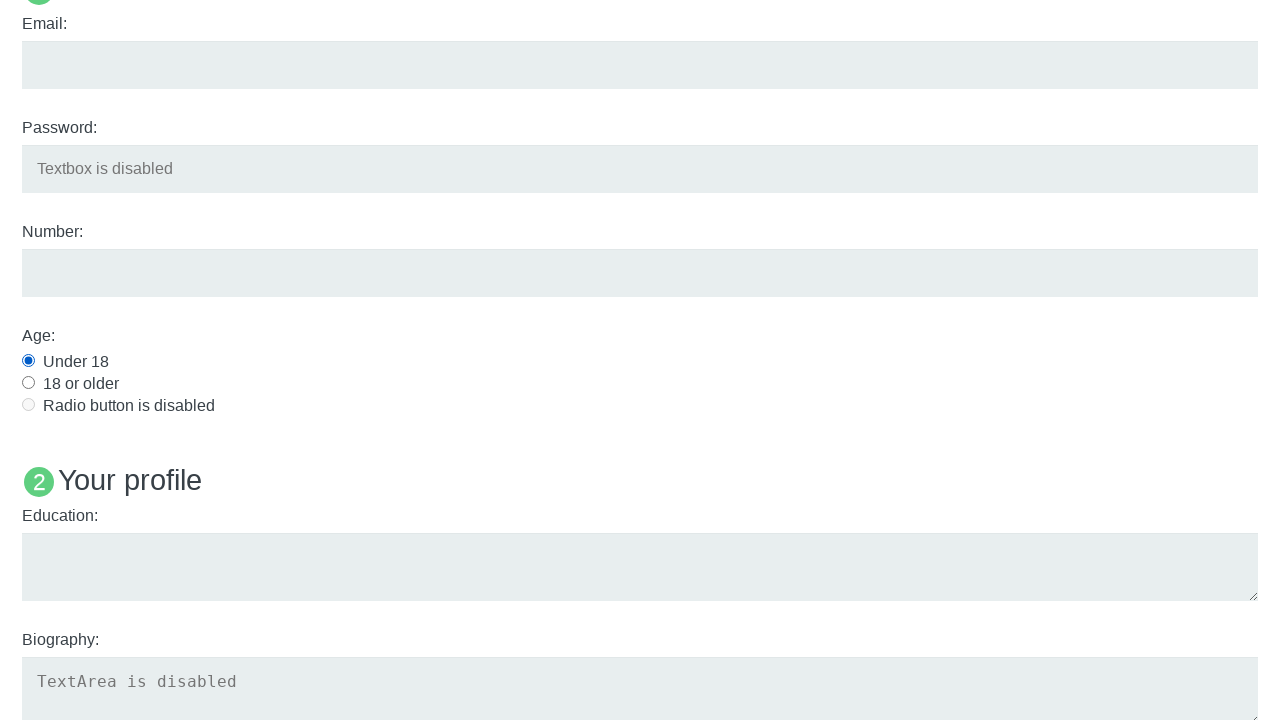

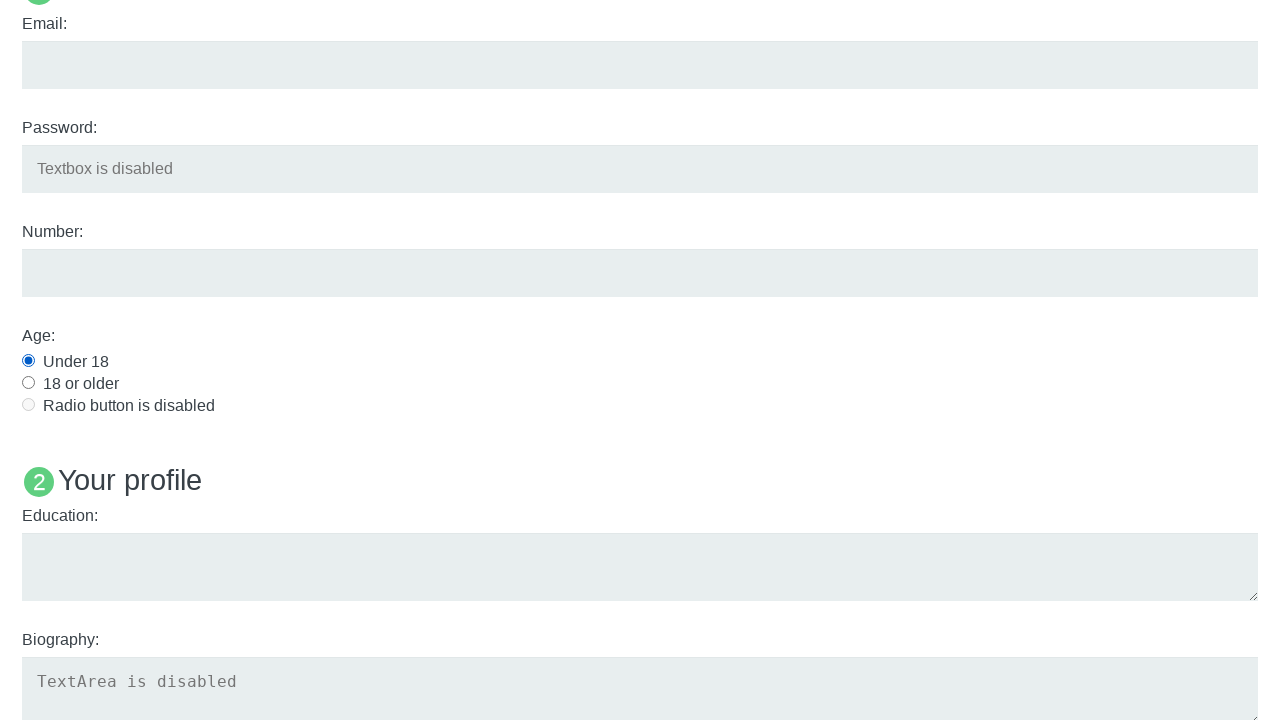